Tests unmarking a todo item as complete by unchecking the checkbox

Starting URL: https://demo.playwright.dev/todomvc

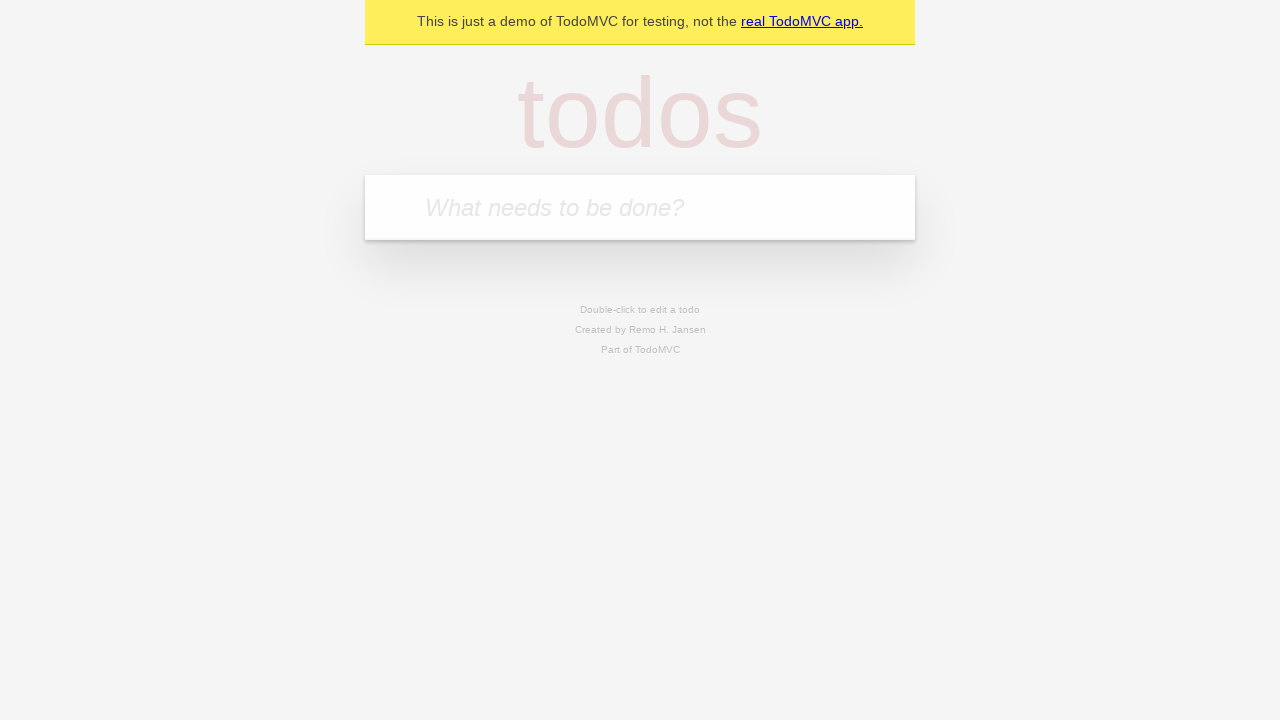

Filled todo input field with 'buy some cheese' on internal:attr=[placeholder="What needs to be done?"i]
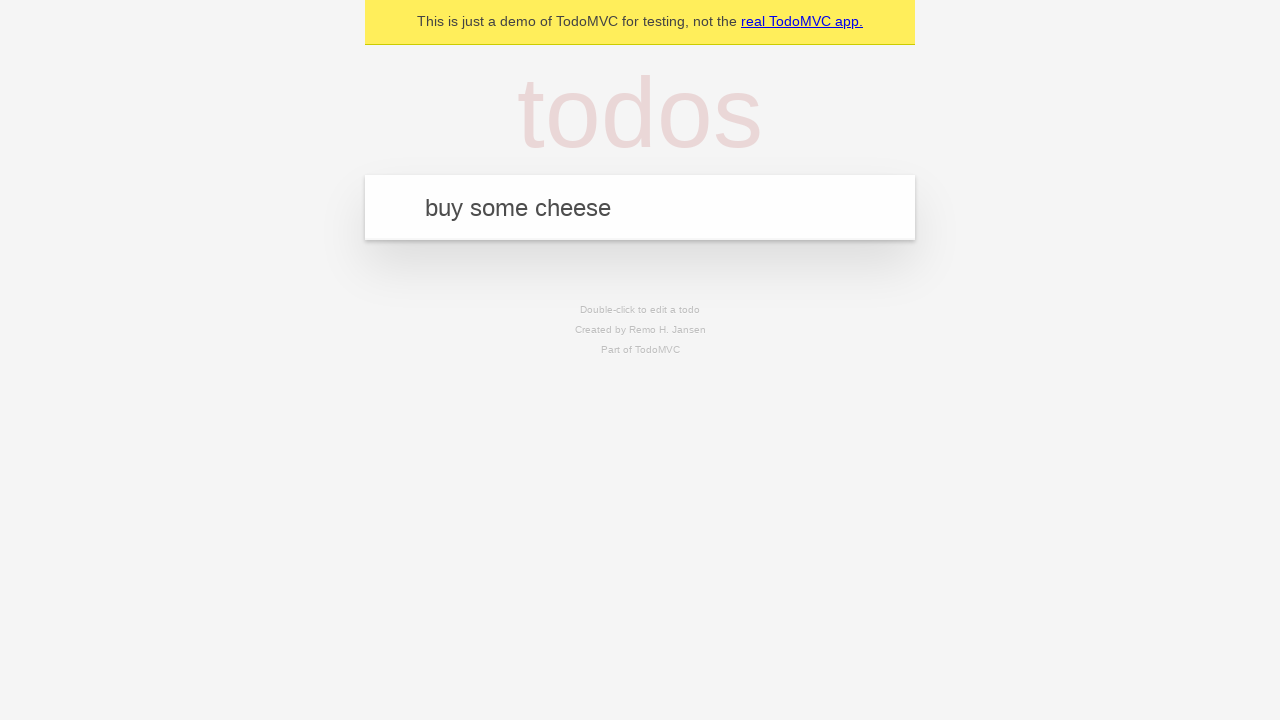

Pressed Enter to create todo item 'buy some cheese' on internal:attr=[placeholder="What needs to be done?"i]
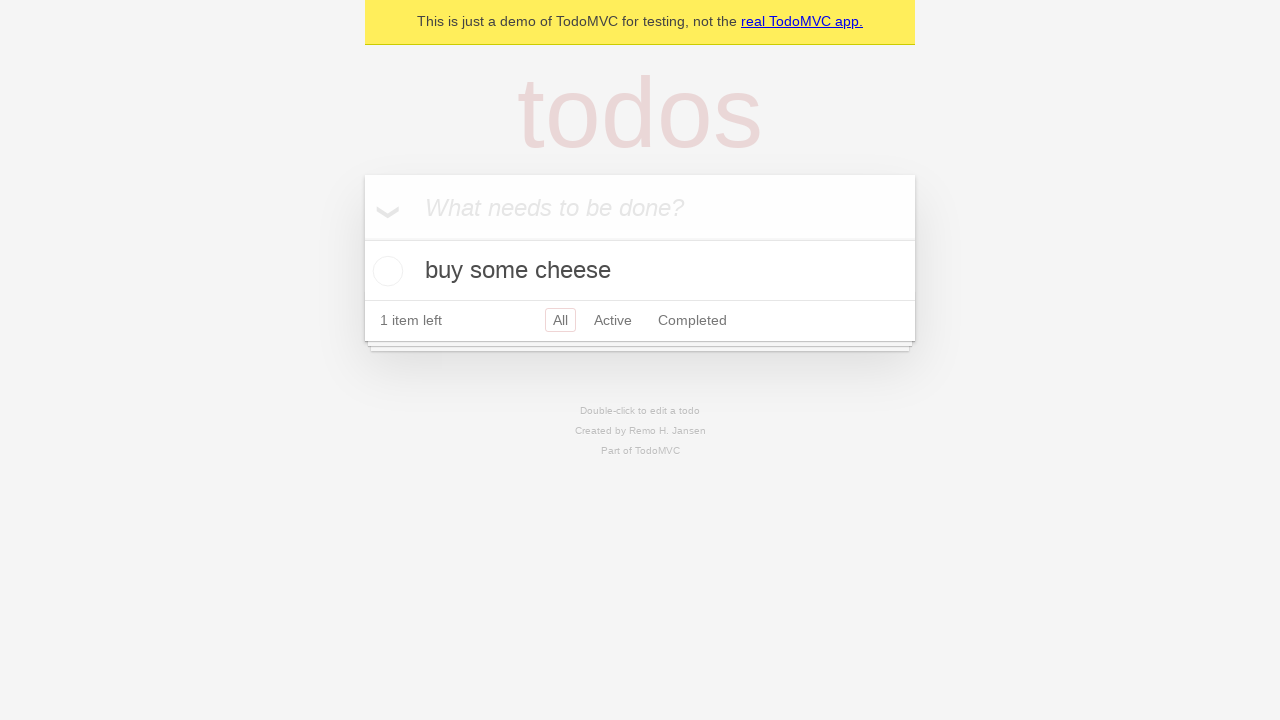

Filled todo input field with 'feed the cat' on internal:attr=[placeholder="What needs to be done?"i]
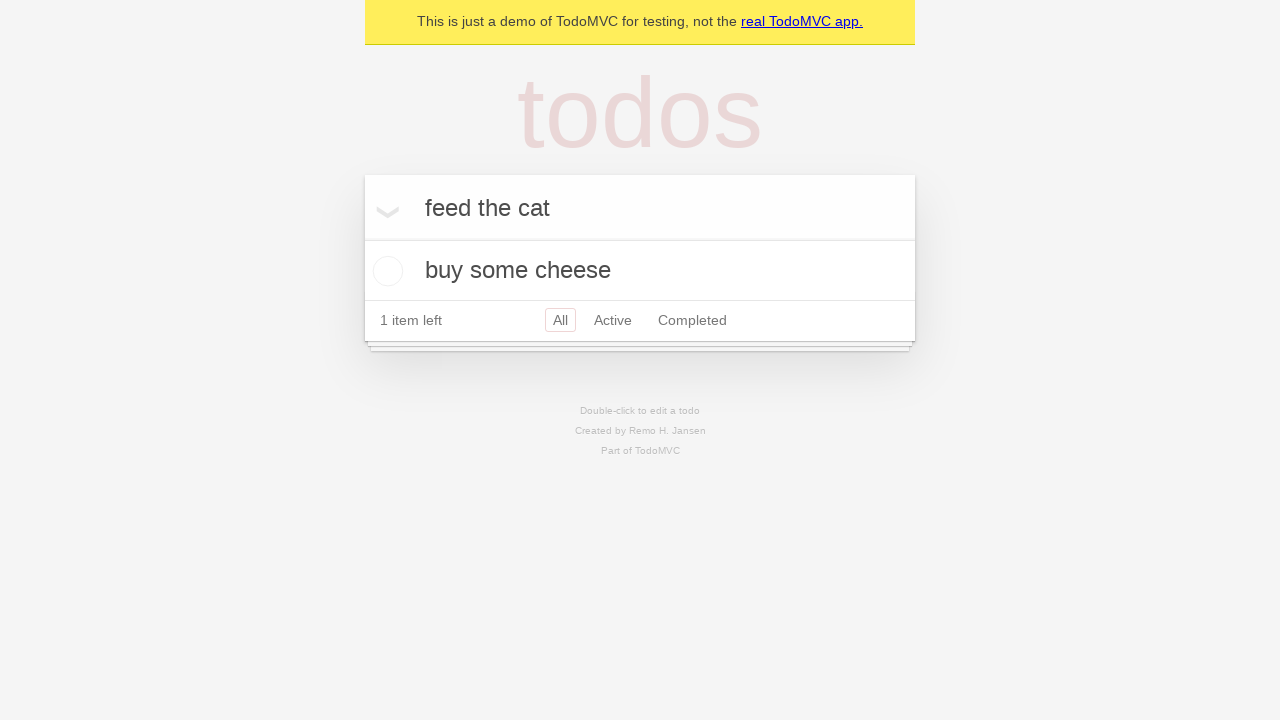

Pressed Enter to create todo item 'feed the cat' on internal:attr=[placeholder="What needs to be done?"i]
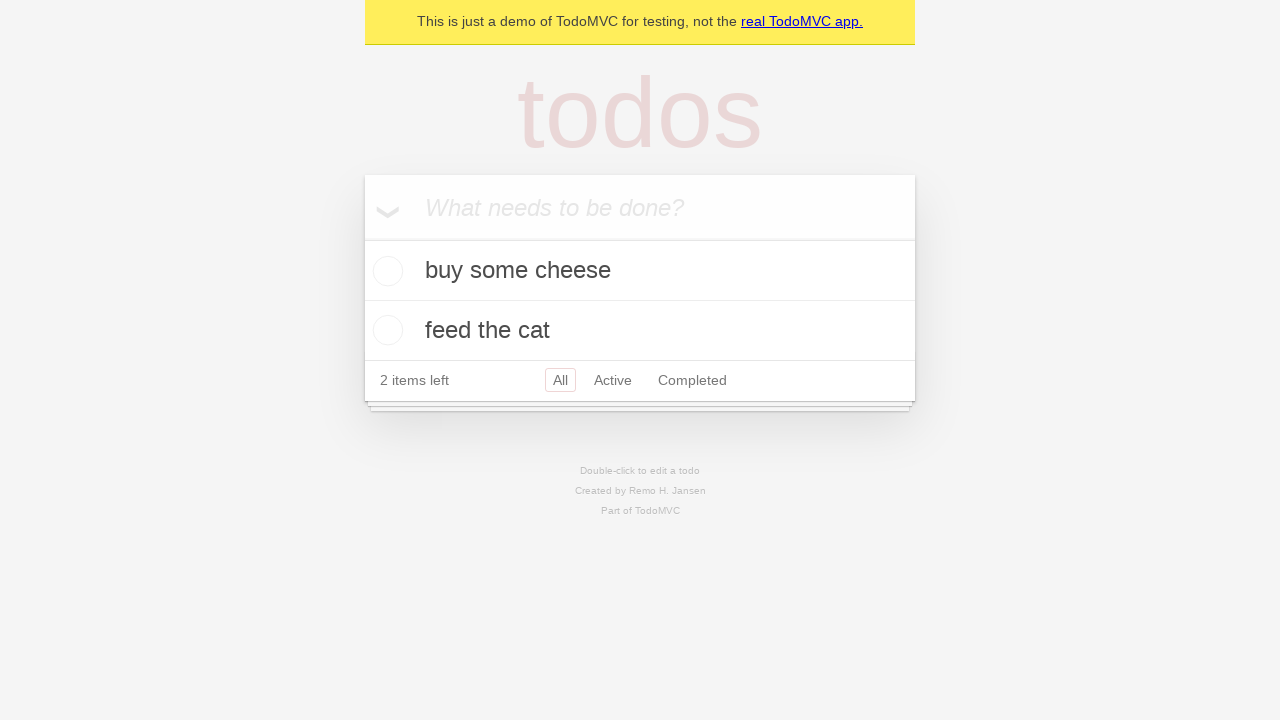

Located first todo item
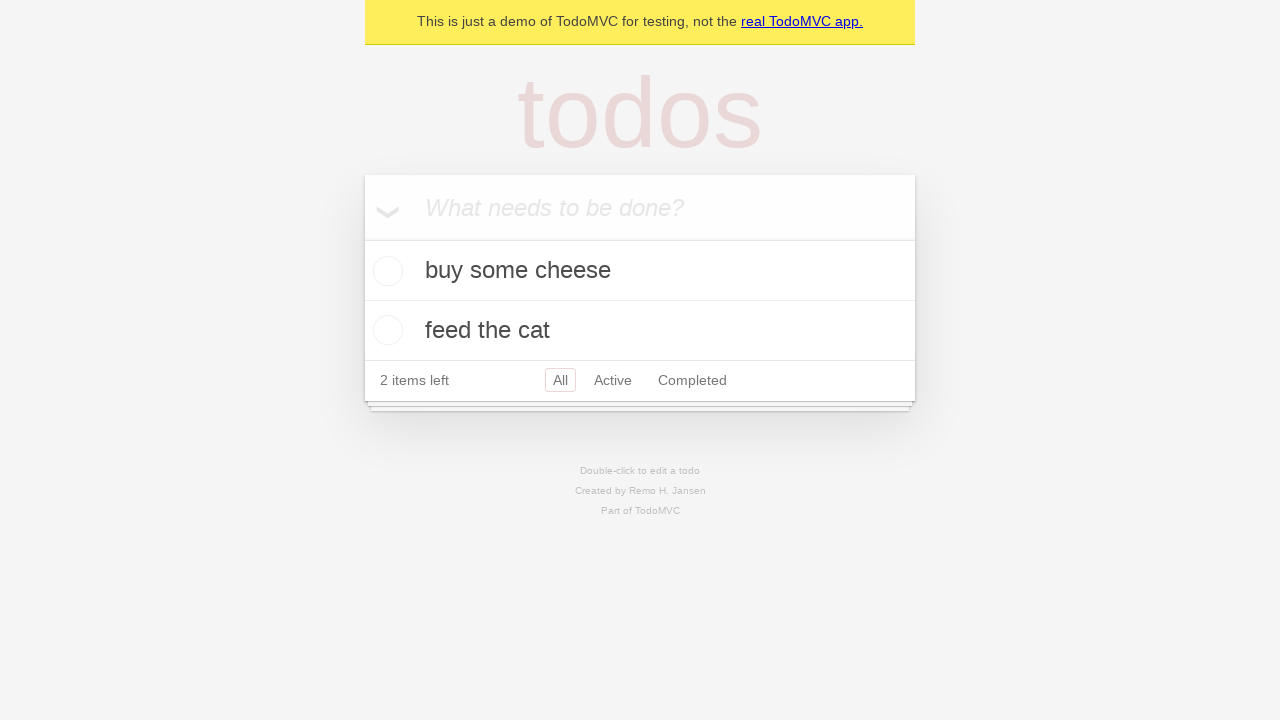

Located checkbox for first todo item
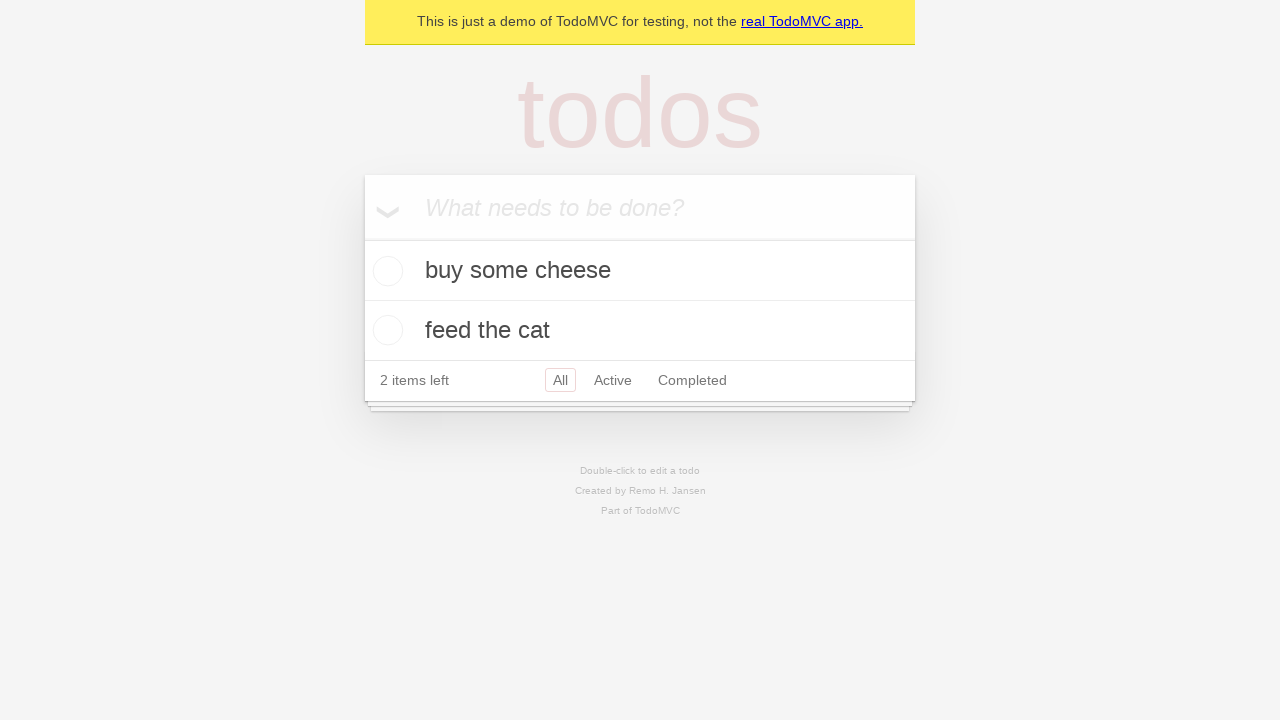

Checked the first todo item as complete at (385, 271) on internal:testid=[data-testid="todo-item"s] >> nth=0 >> internal:role=checkbox
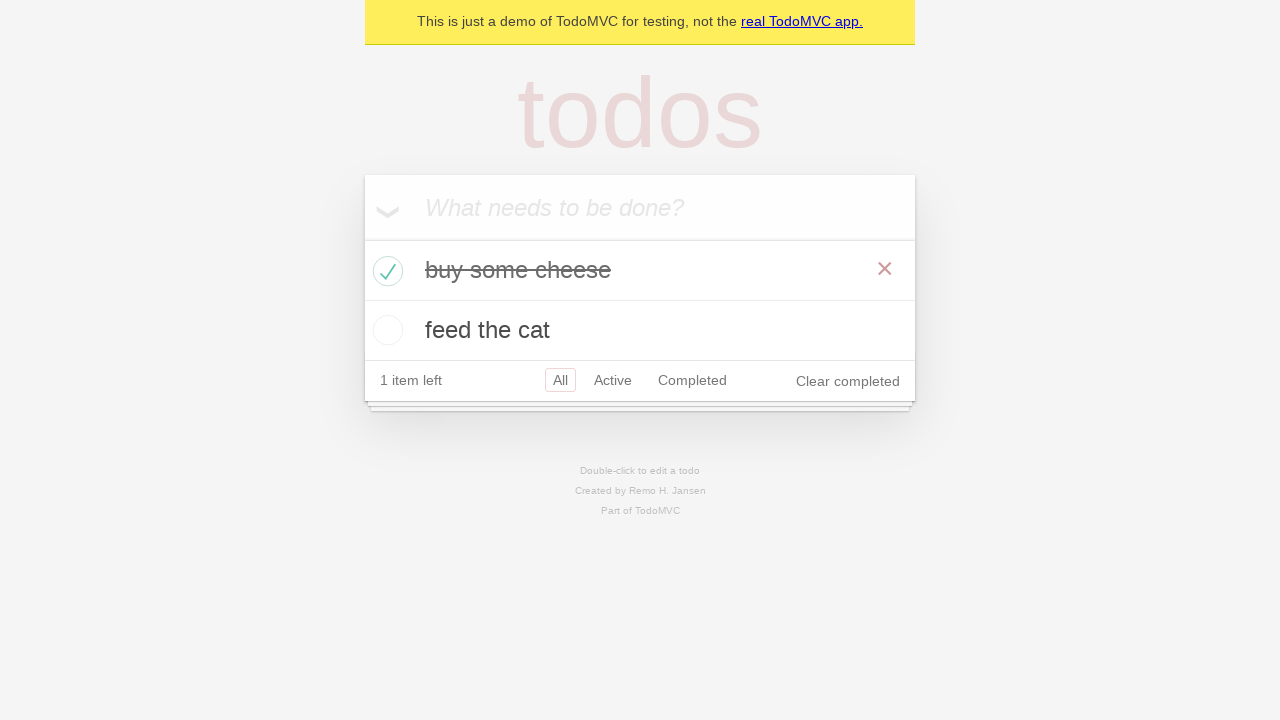

Unchecked the first todo item to mark as incomplete at (385, 271) on internal:testid=[data-testid="todo-item"s] >> nth=0 >> internal:role=checkbox
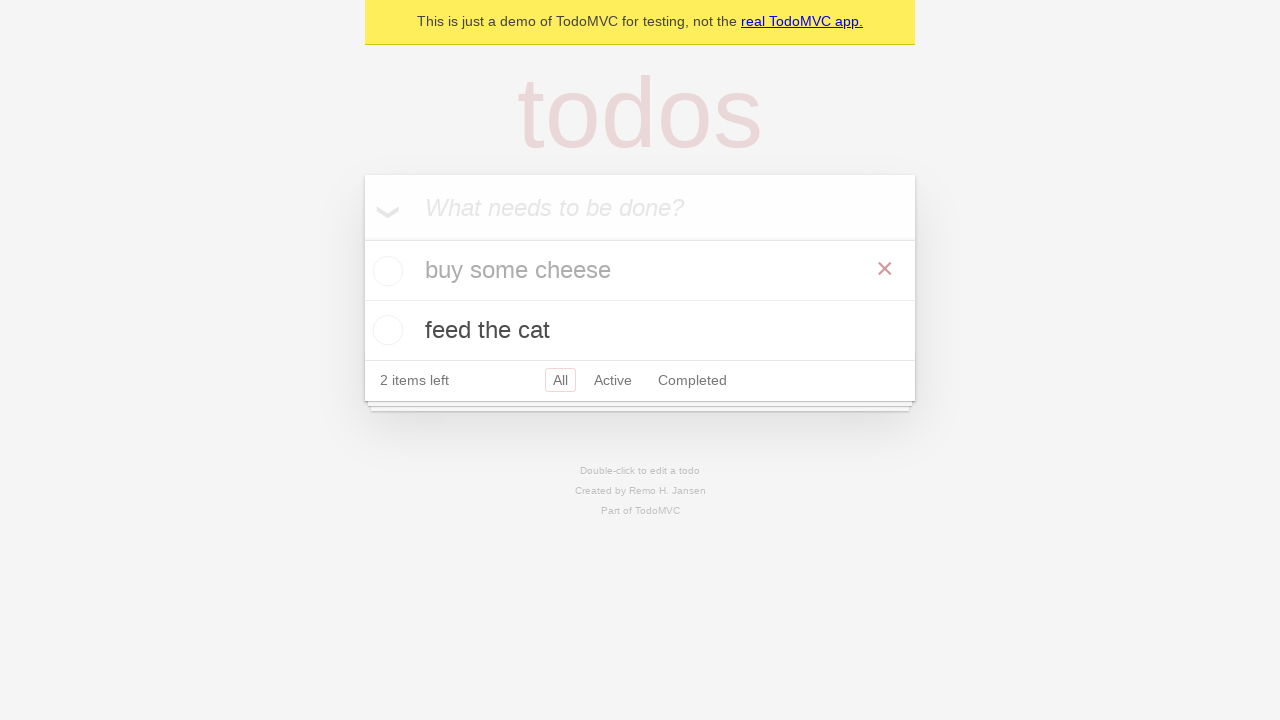

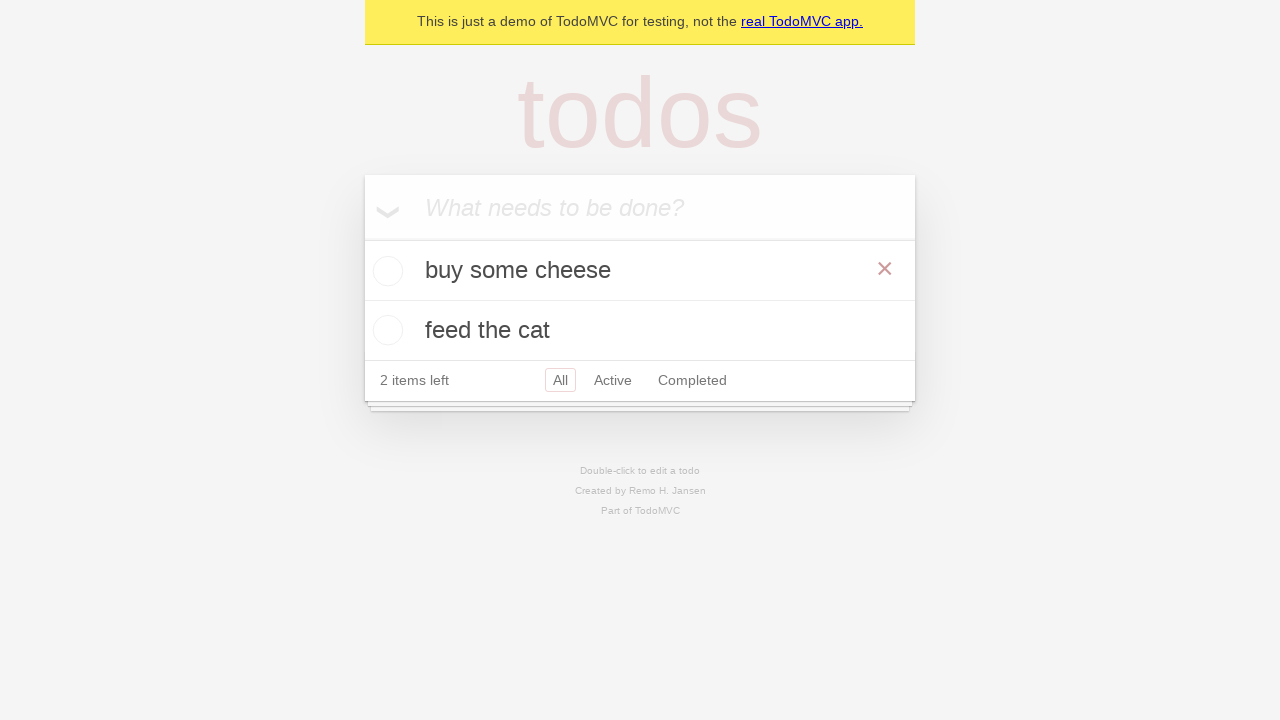